Verifies that the login logo is displayed on the OrangeHRM login page

Starting URL: https://opensource-demo.orangehrmlive.com/web/index.php/auth/login

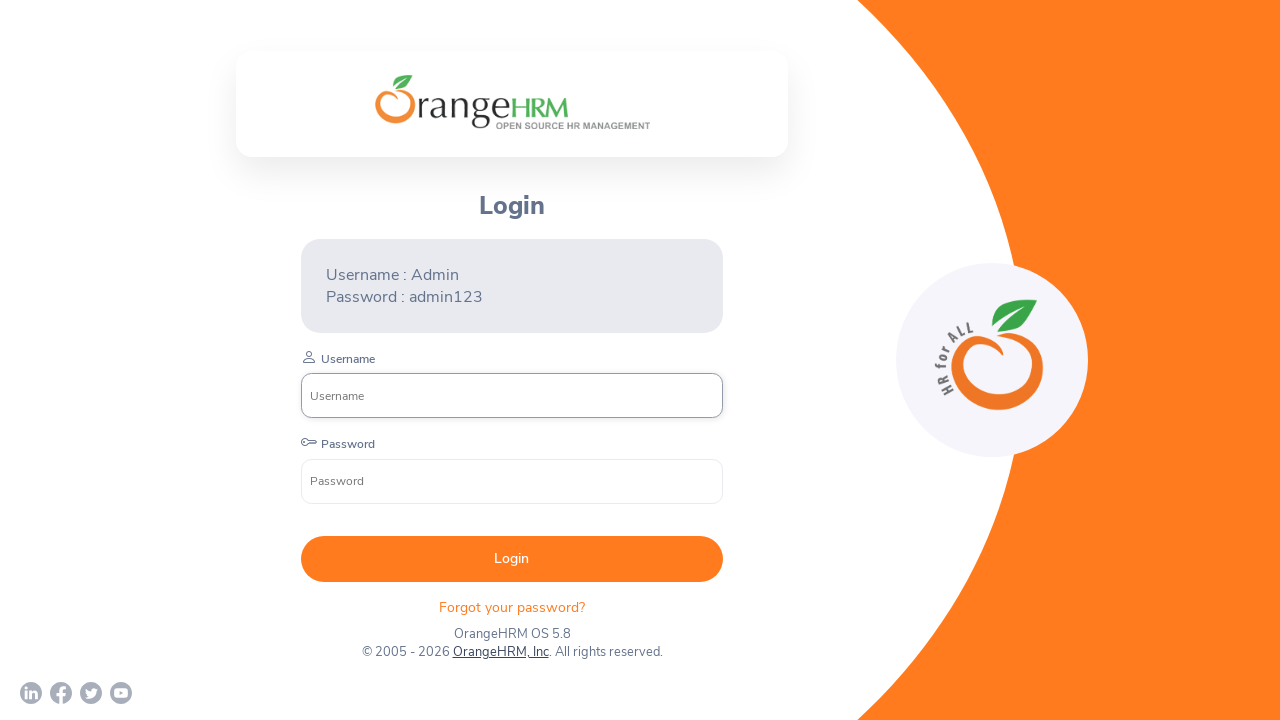

Waited for OrangeHRM login logo element to load
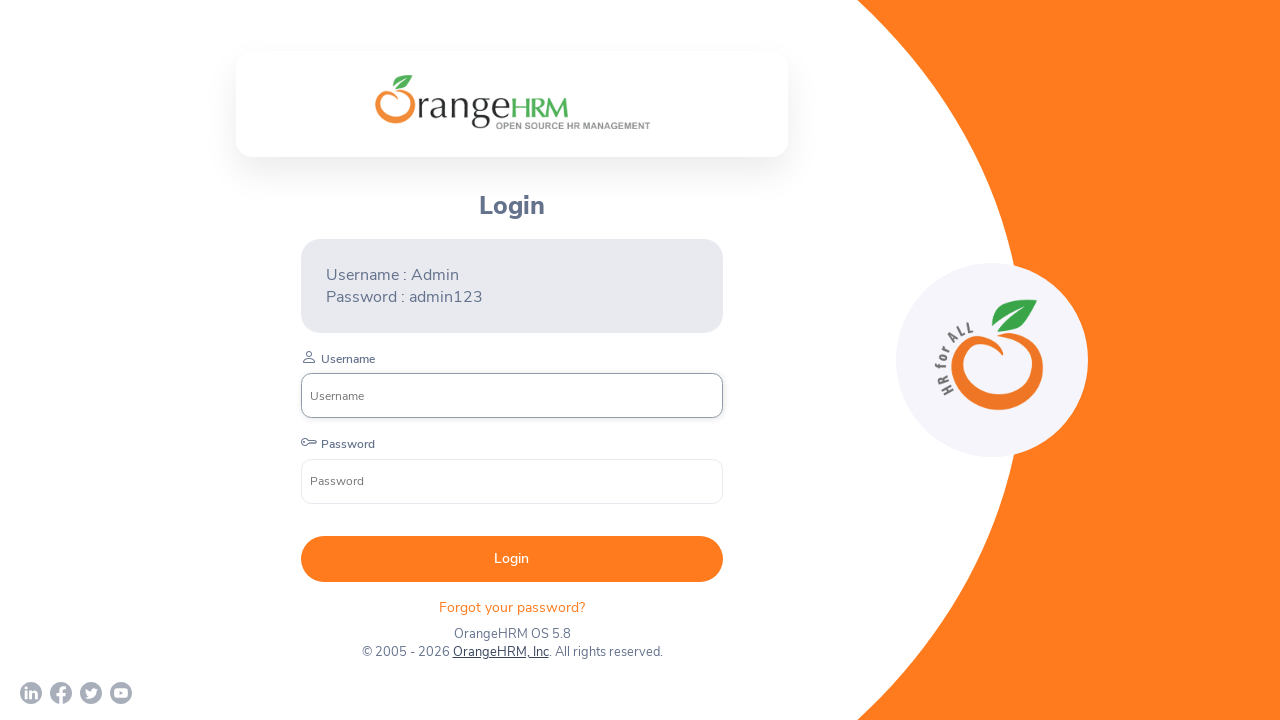

Checked if logo element is visible
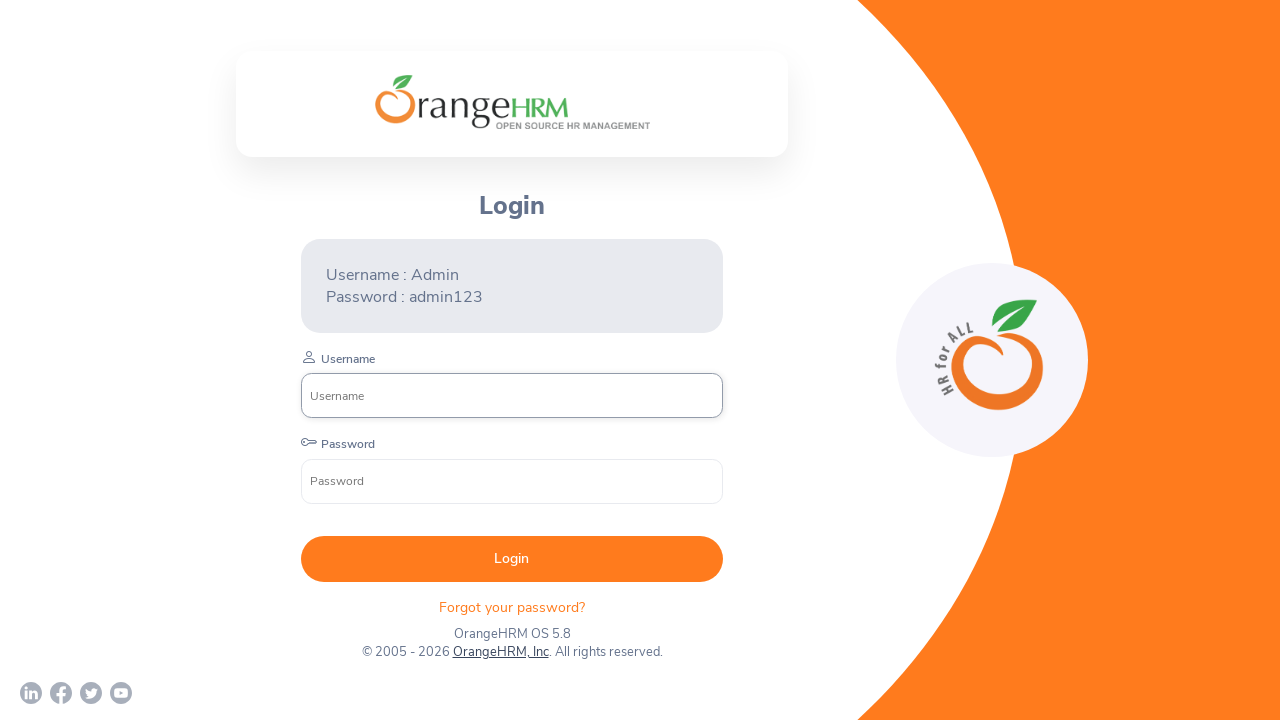

Logo visibility verified: True
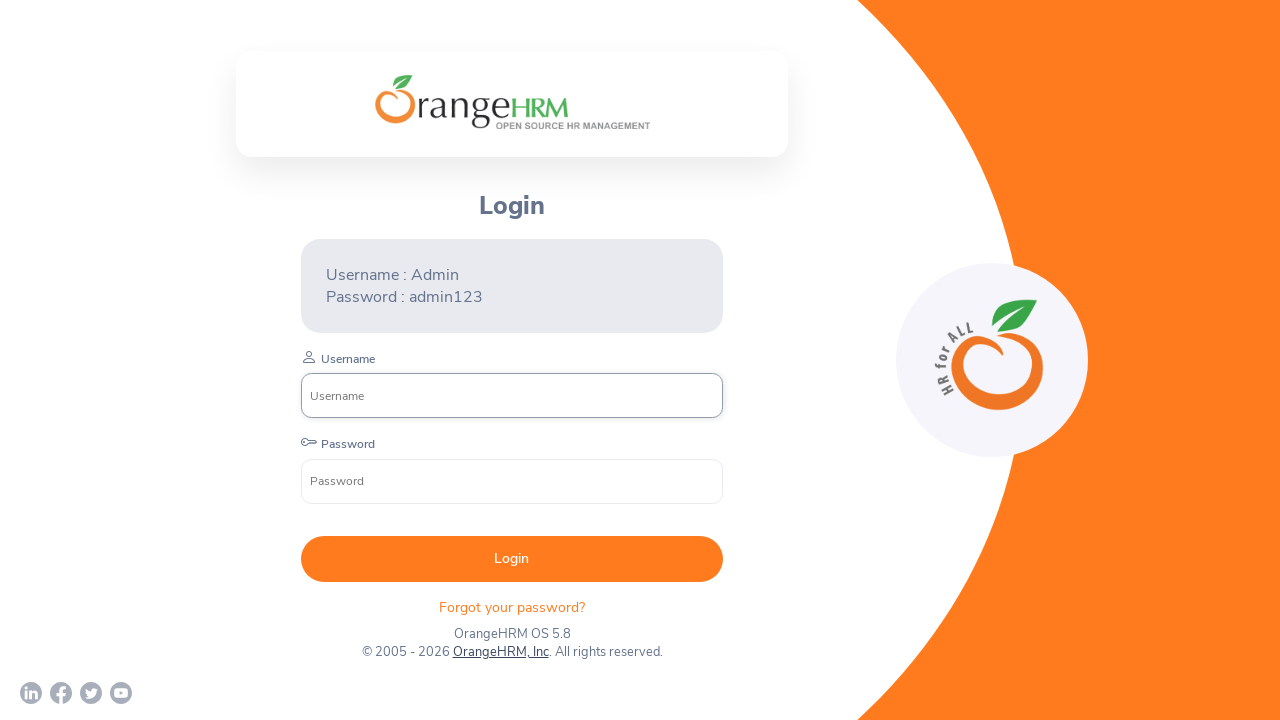

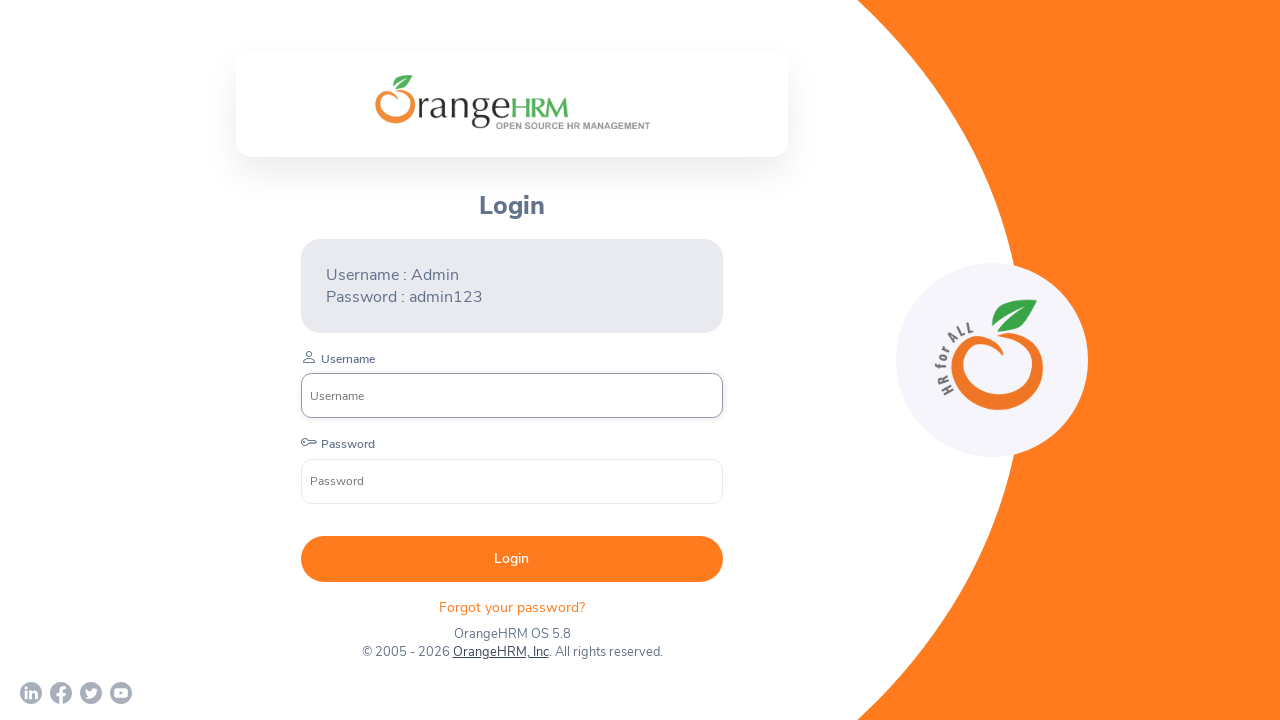